Tests that edits are cancelled when pressing Escape during editing.

Starting URL: https://demo.playwright.dev/todomvc

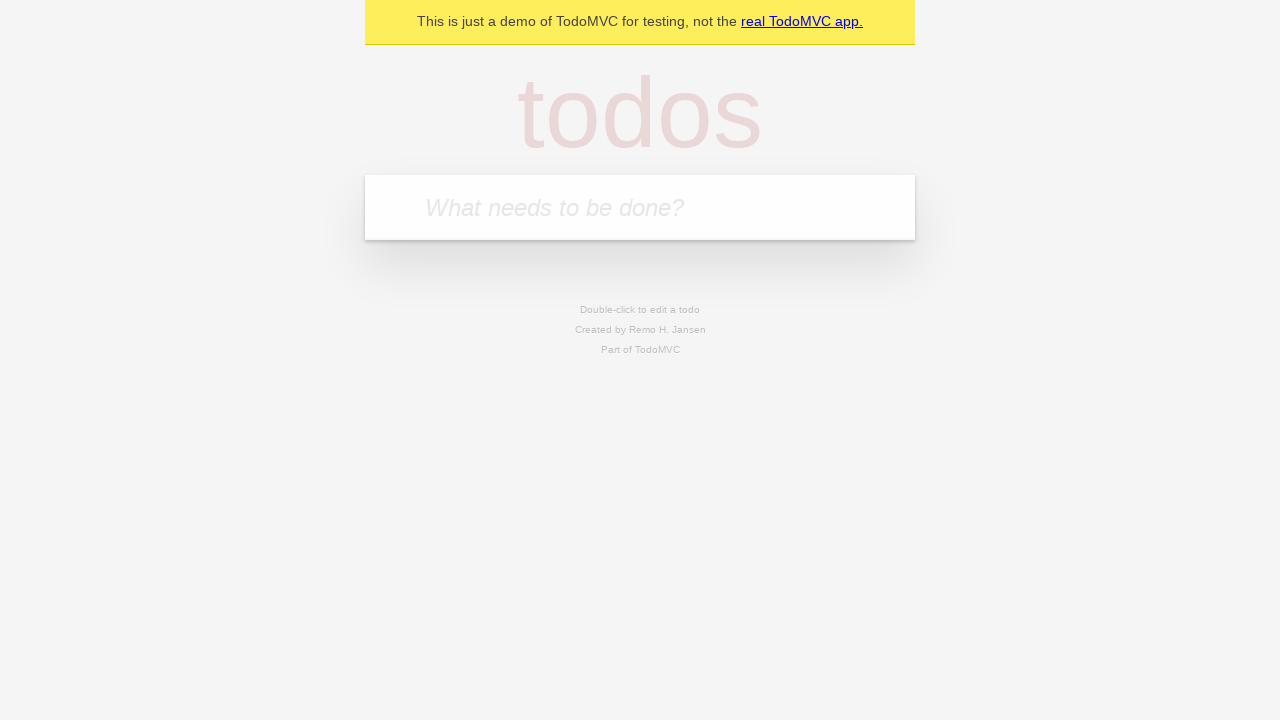

Filled todo input with 'buy some cheese' on internal:attr=[placeholder="What needs to be done?"i]
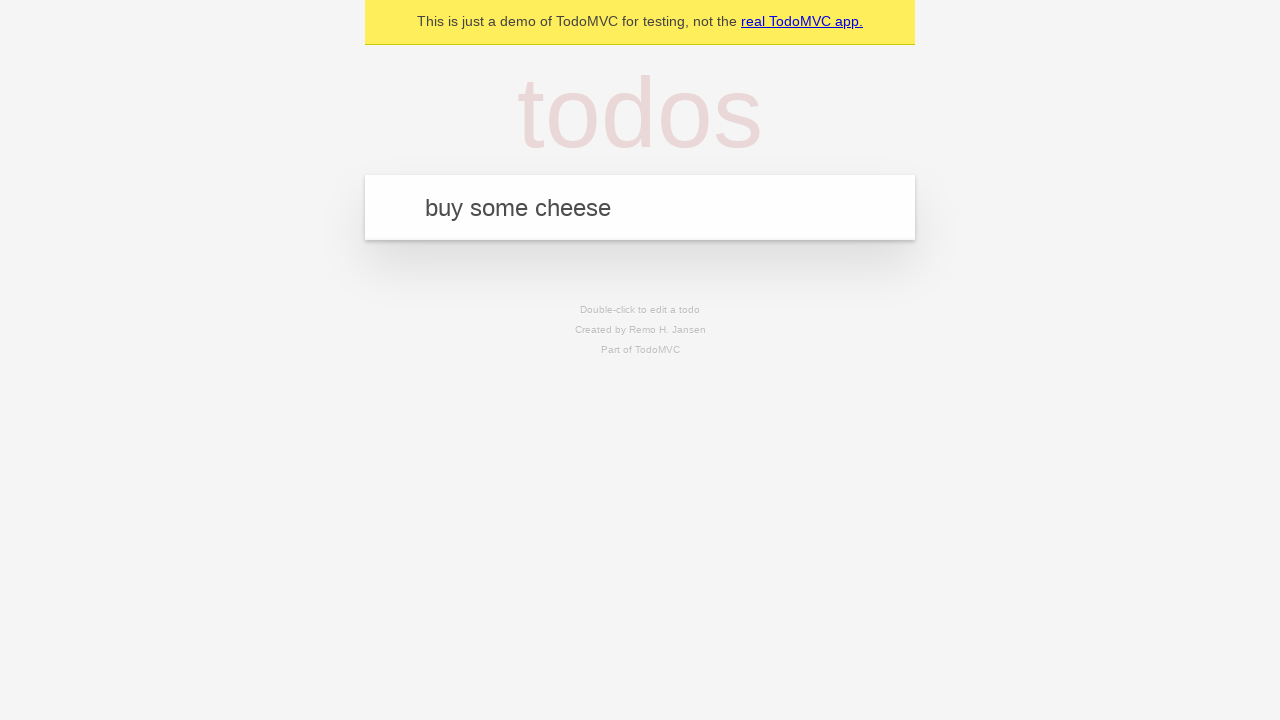

Pressed Enter to add first todo on internal:attr=[placeholder="What needs to be done?"i]
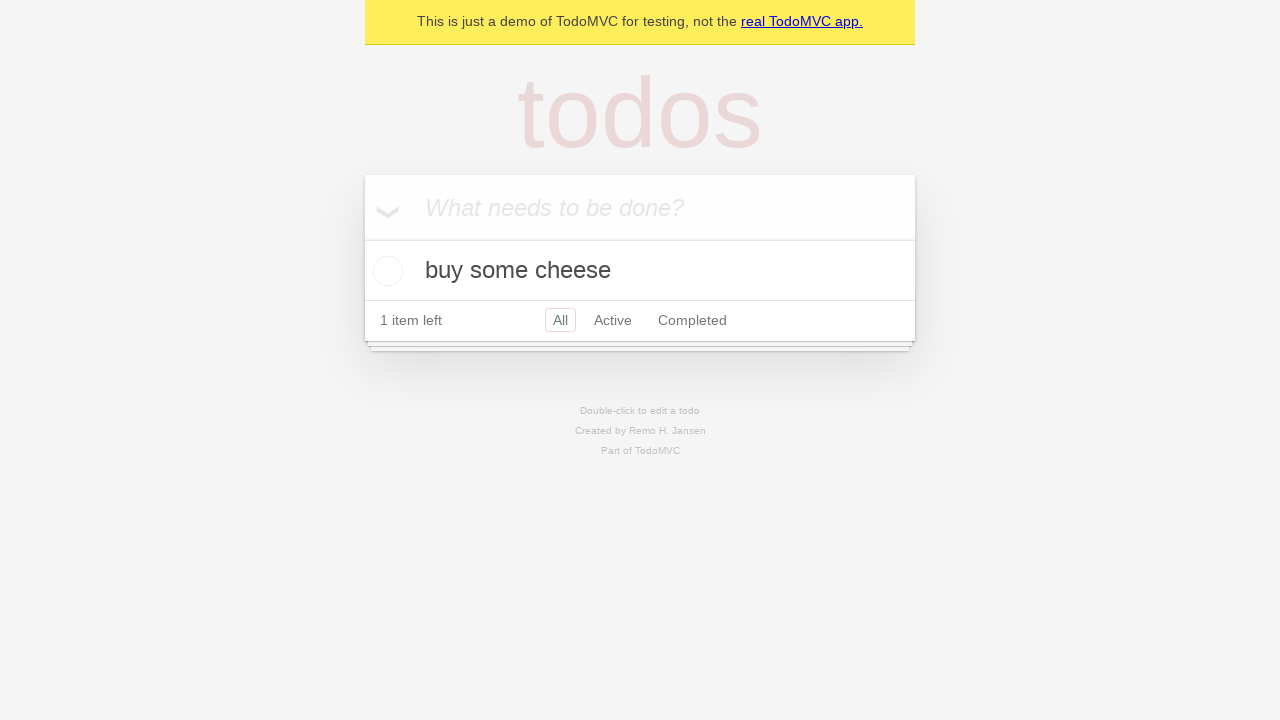

Filled todo input with 'feed the cat' on internal:attr=[placeholder="What needs to be done?"i]
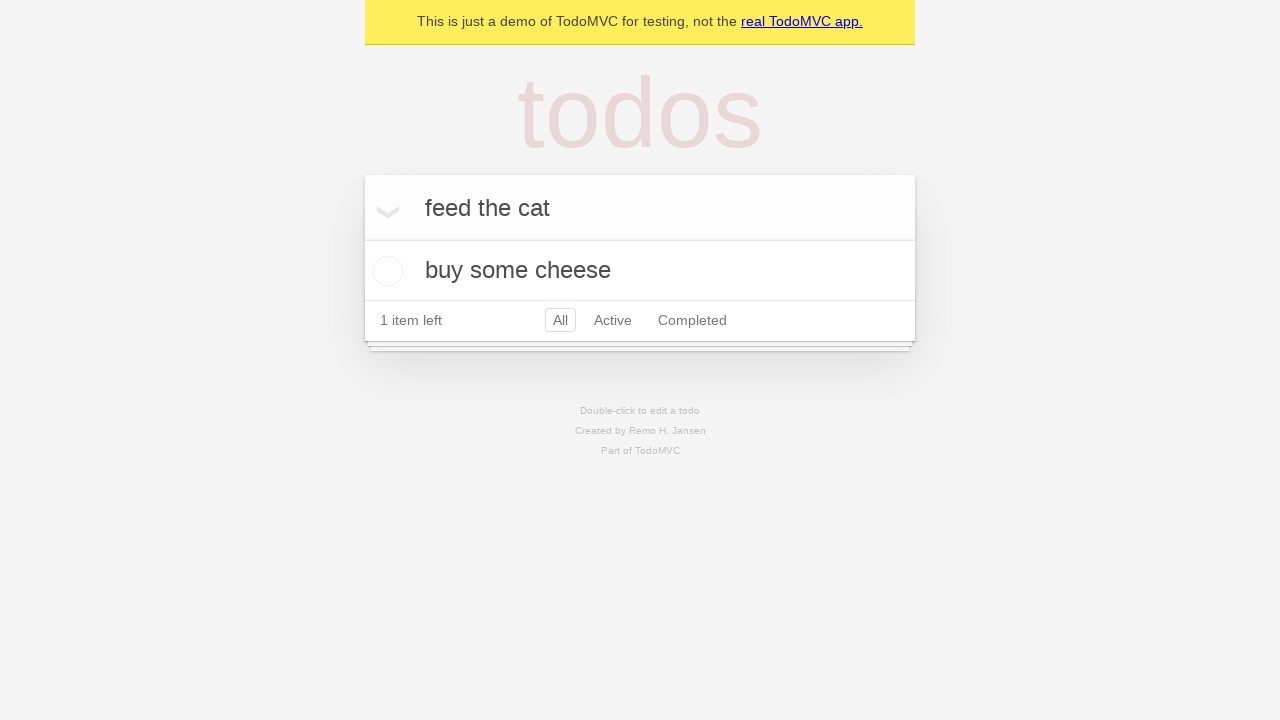

Pressed Enter to add second todo on internal:attr=[placeholder="What needs to be done?"i]
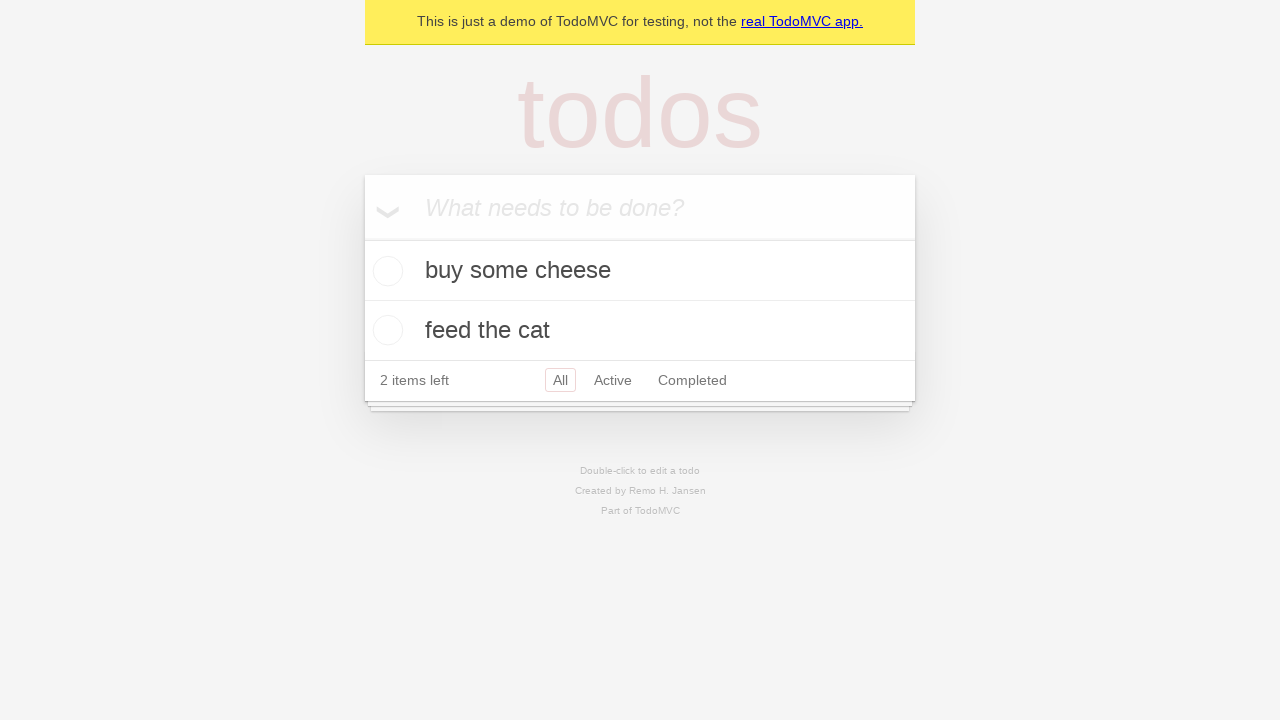

Filled todo input with 'book a doctors appointment' on internal:attr=[placeholder="What needs to be done?"i]
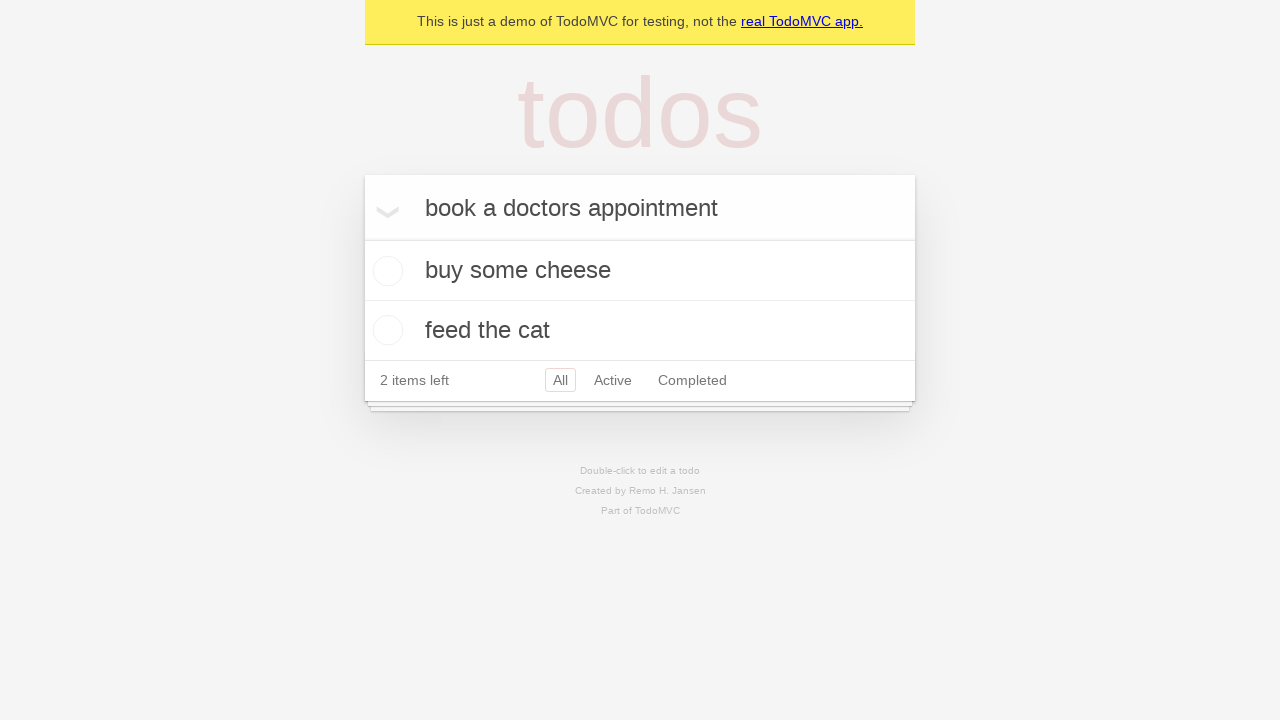

Pressed Enter to add third todo on internal:attr=[placeholder="What needs to be done?"i]
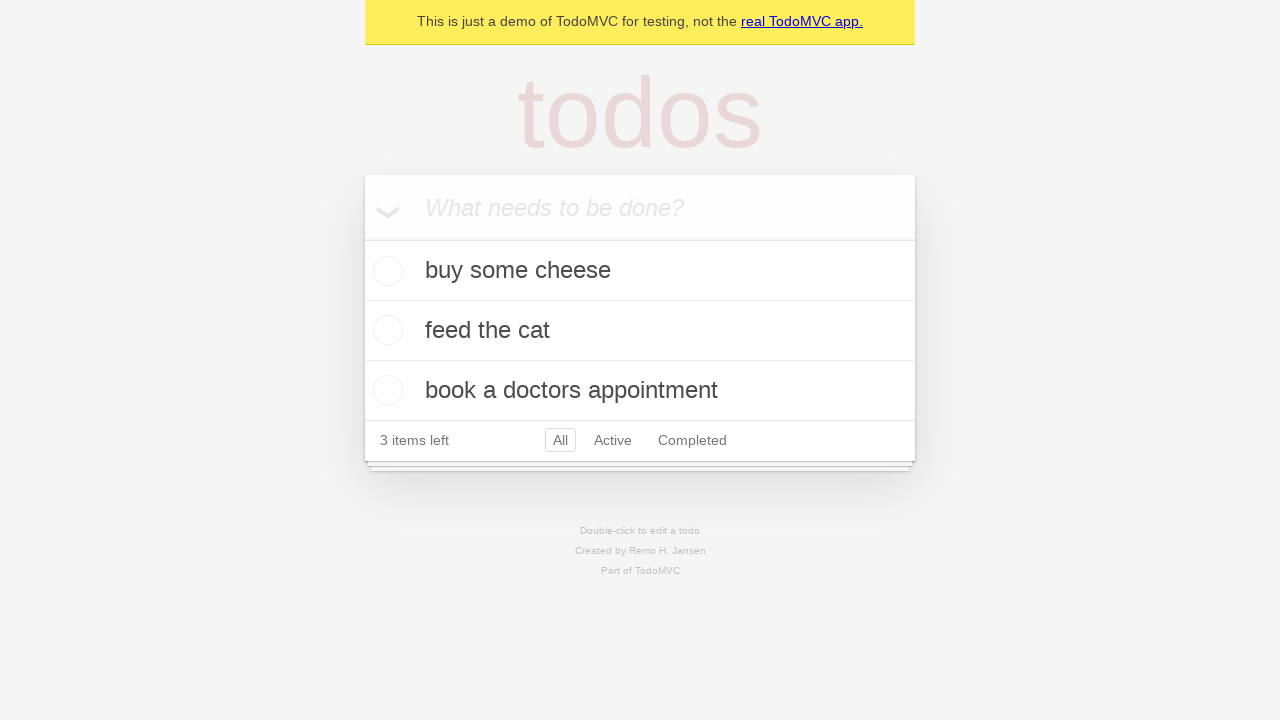

Waited for all three todo items to appear
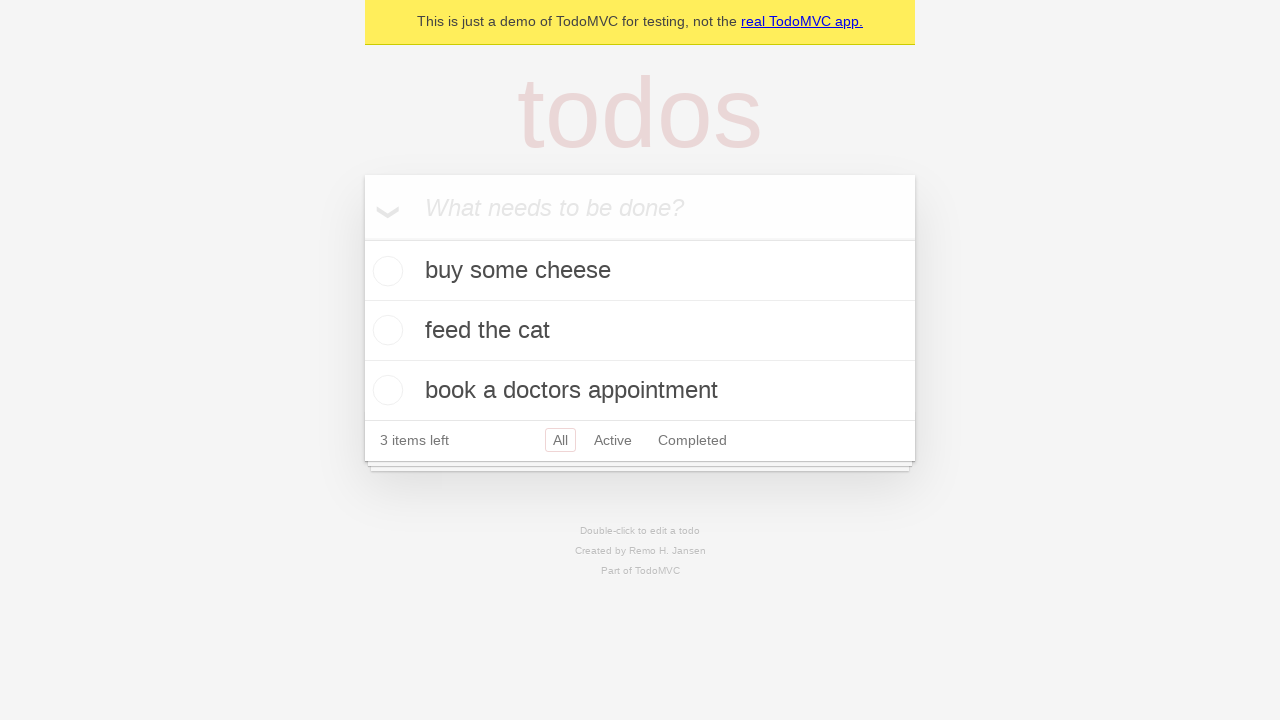

Double-clicked second todo item to enter edit mode at (640, 331) on [data-testid='todo-item'] >> nth=1
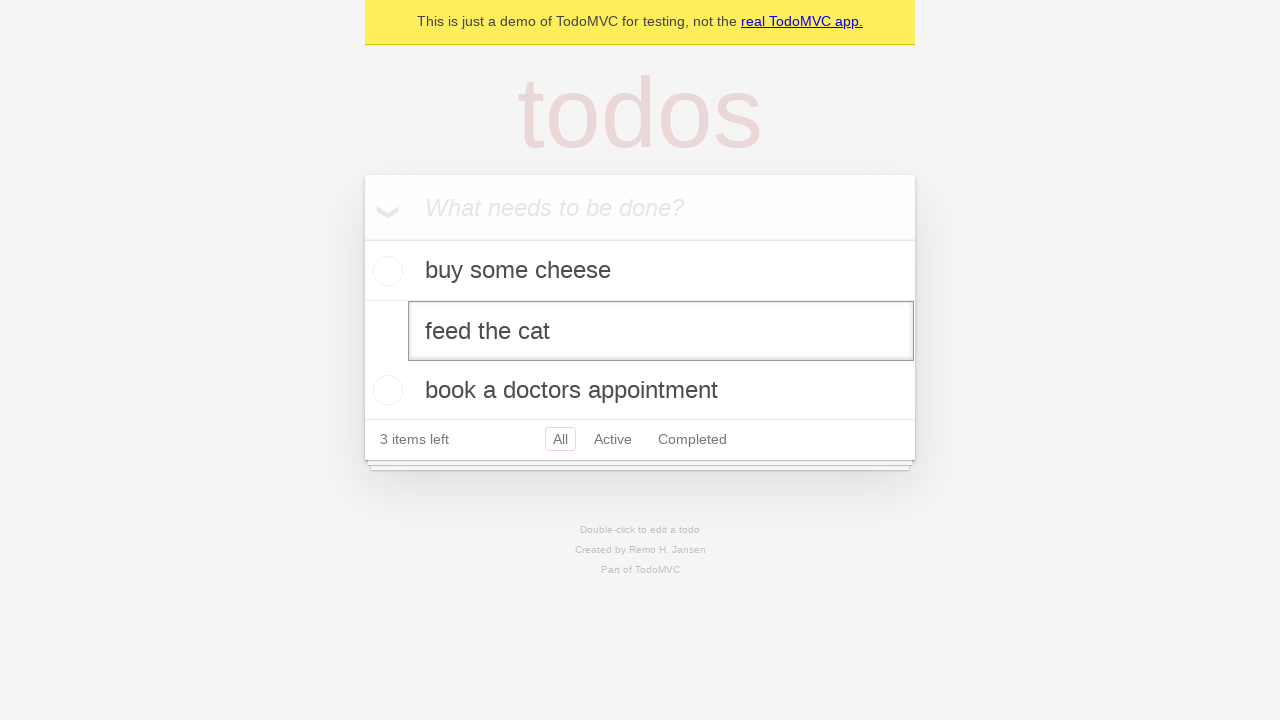

Filled edit field with 'buy some sausages' on [data-testid='todo-item'] >> nth=1 >> internal:role=textbox[name="Edit"i]
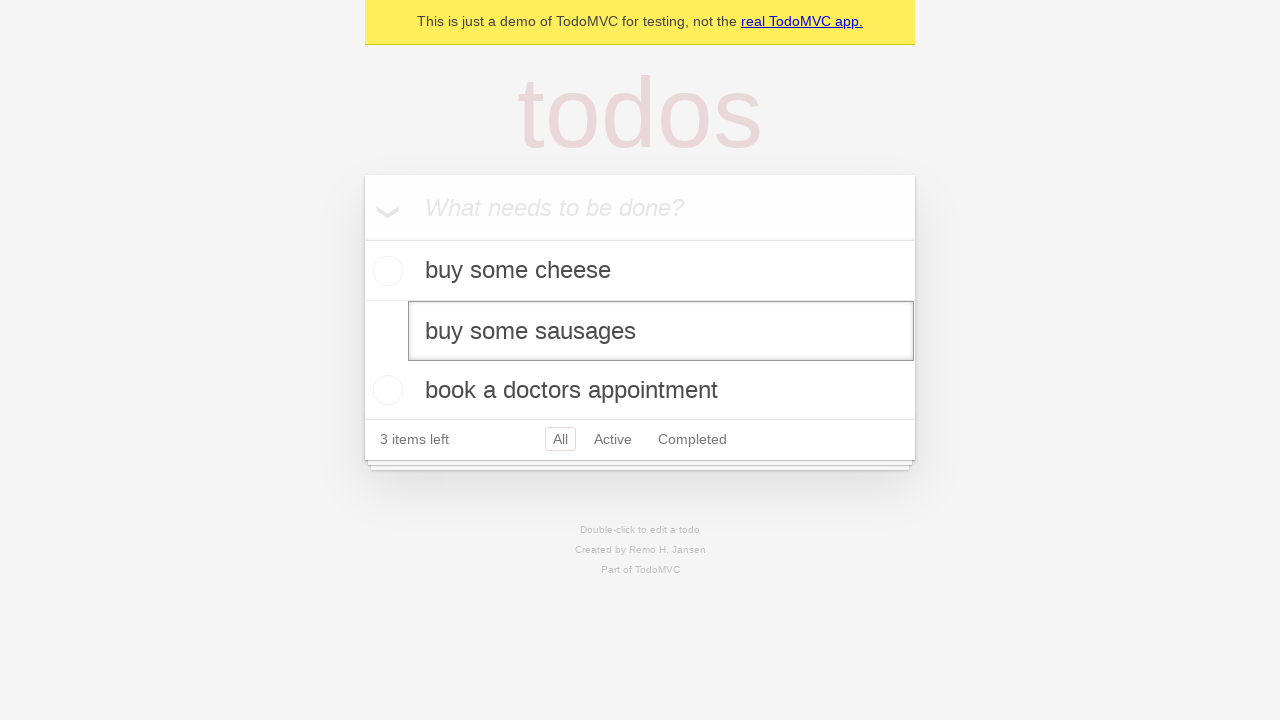

Pressed Escape to cancel edit on [data-testid='todo-item'] >> nth=1 >> internal:role=textbox[name="Edit"i]
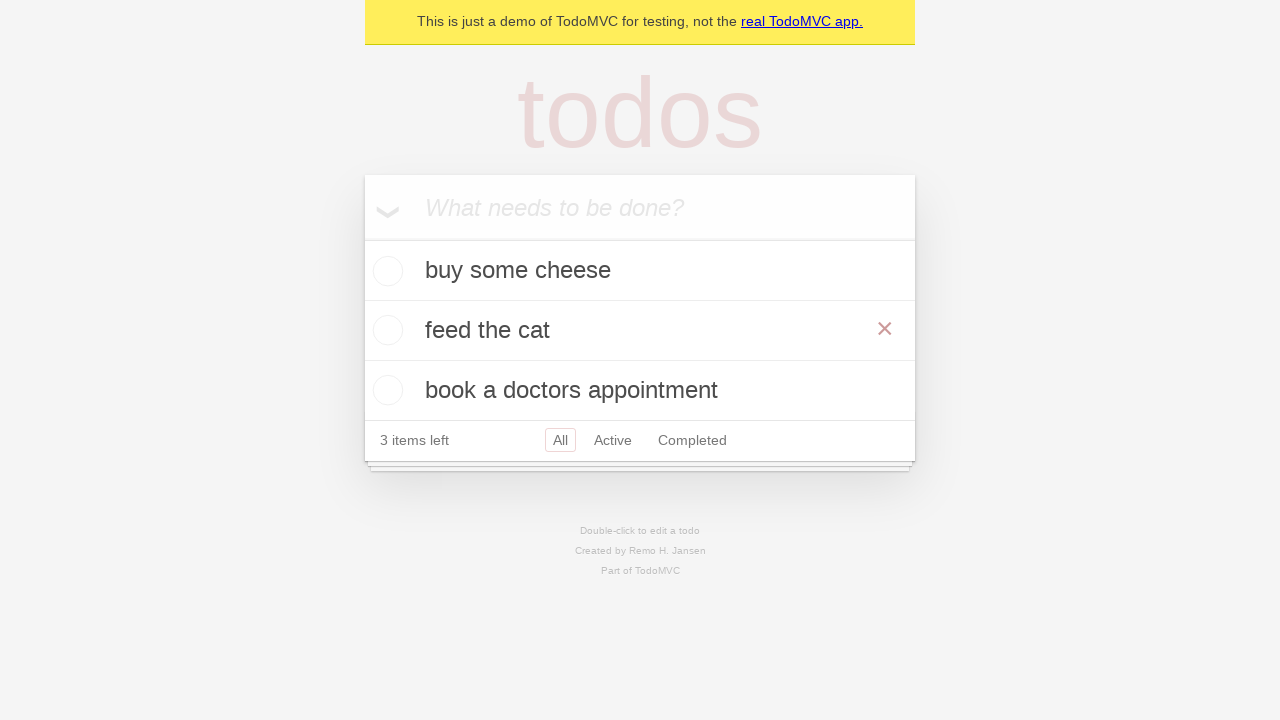

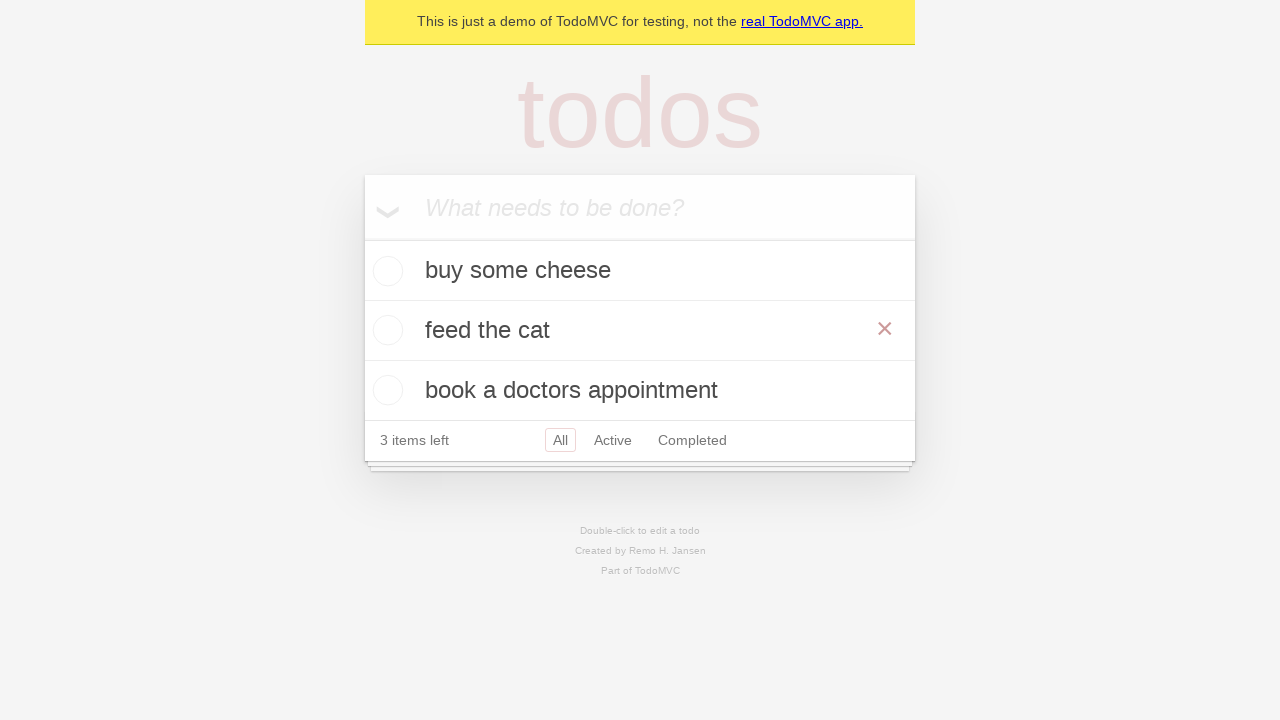